Downloads an XLS file from a sample library website by clicking the download link

Starting URL: https://samplelib.com/ru/sample-xls.html

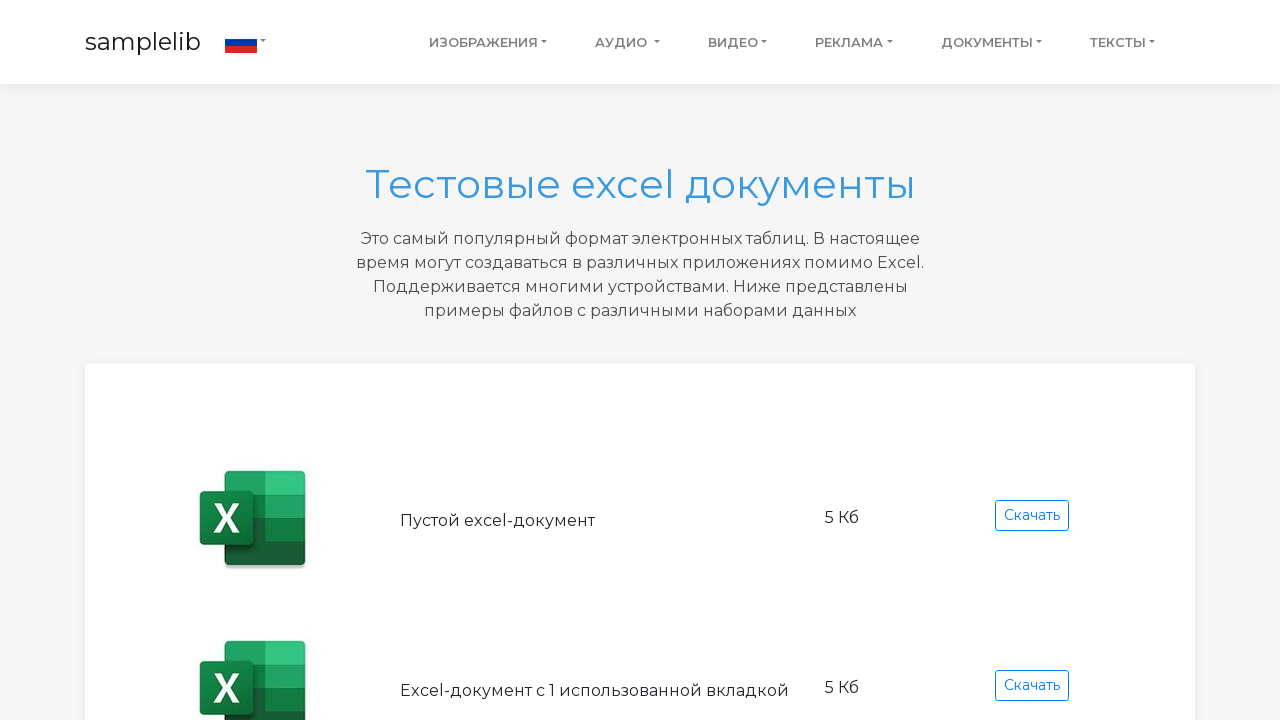

Clicked XLS download link at (1032, 686) on a[href='https://download.samplelib.com/xls/sample-simple-1.xls']
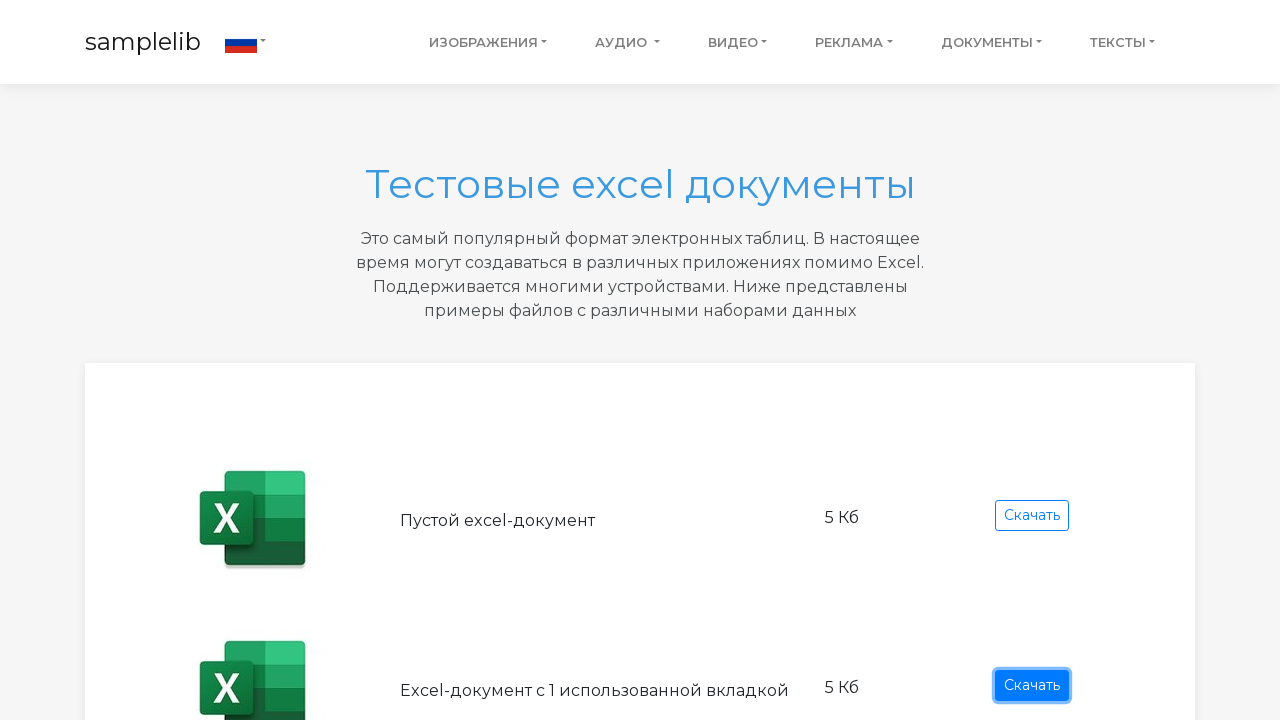

XLS file downloaded successfully
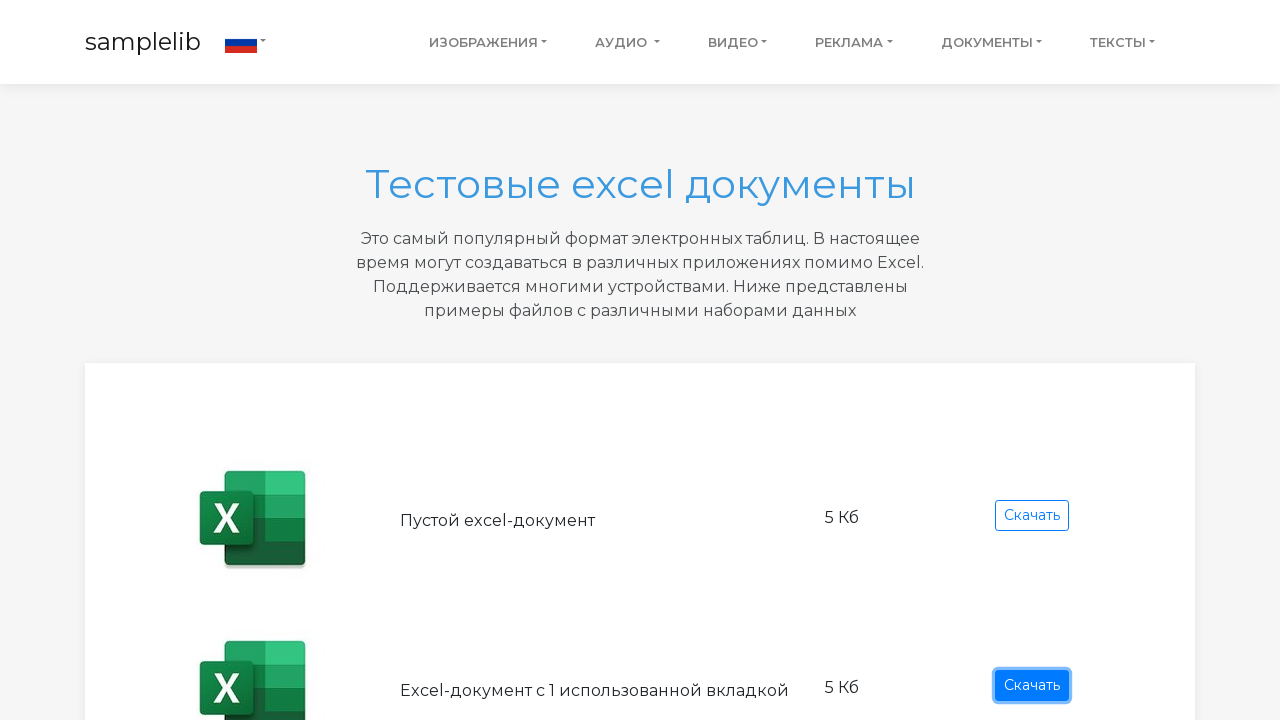

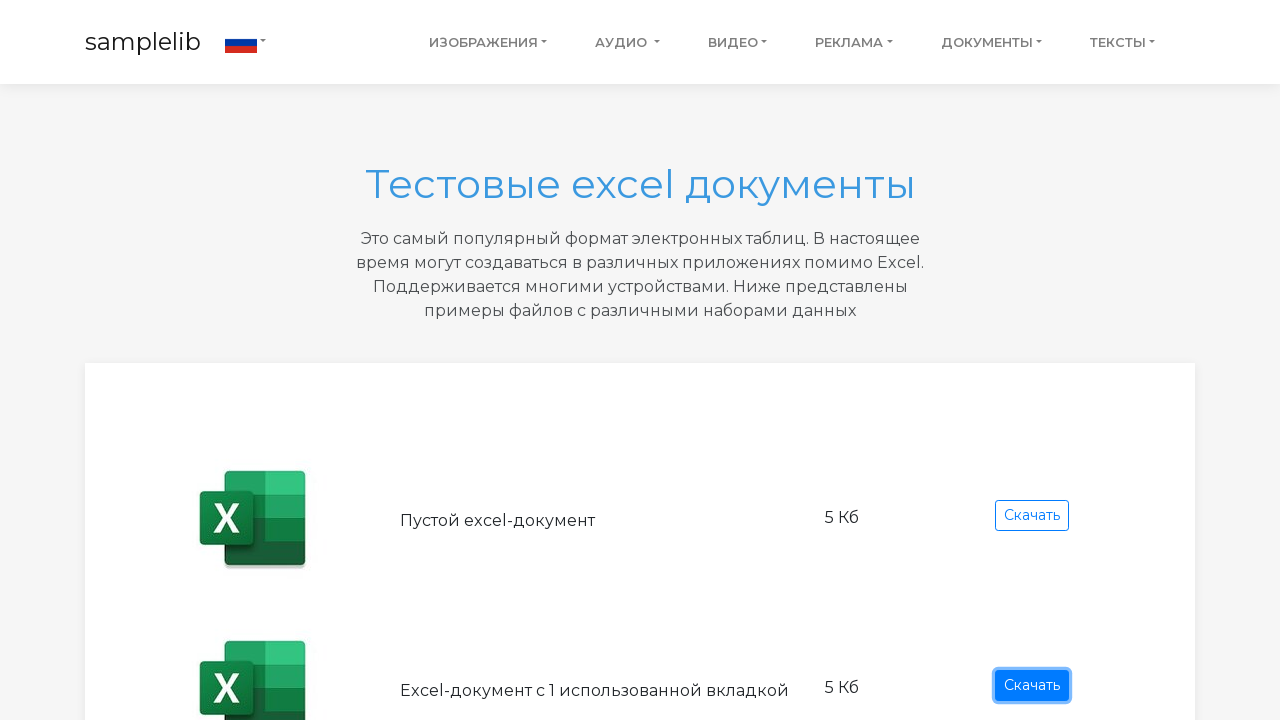